Tests form interaction by selecting a checkbox, using its value to select from dropdown and fill text field, then triggering and handling an alert dialog

Starting URL: http://www.qaclickacademy.com/practice.php

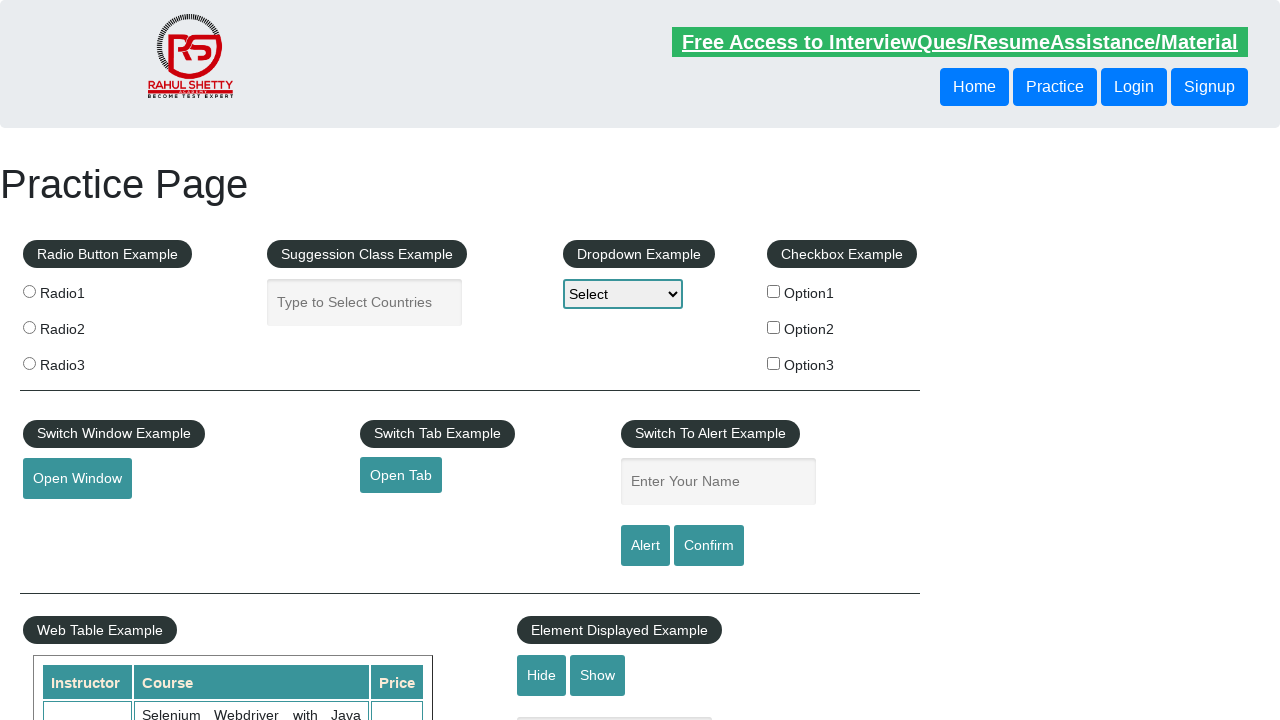

Clicked the second checkbox option at (774, 327) on #checkBoxOption2
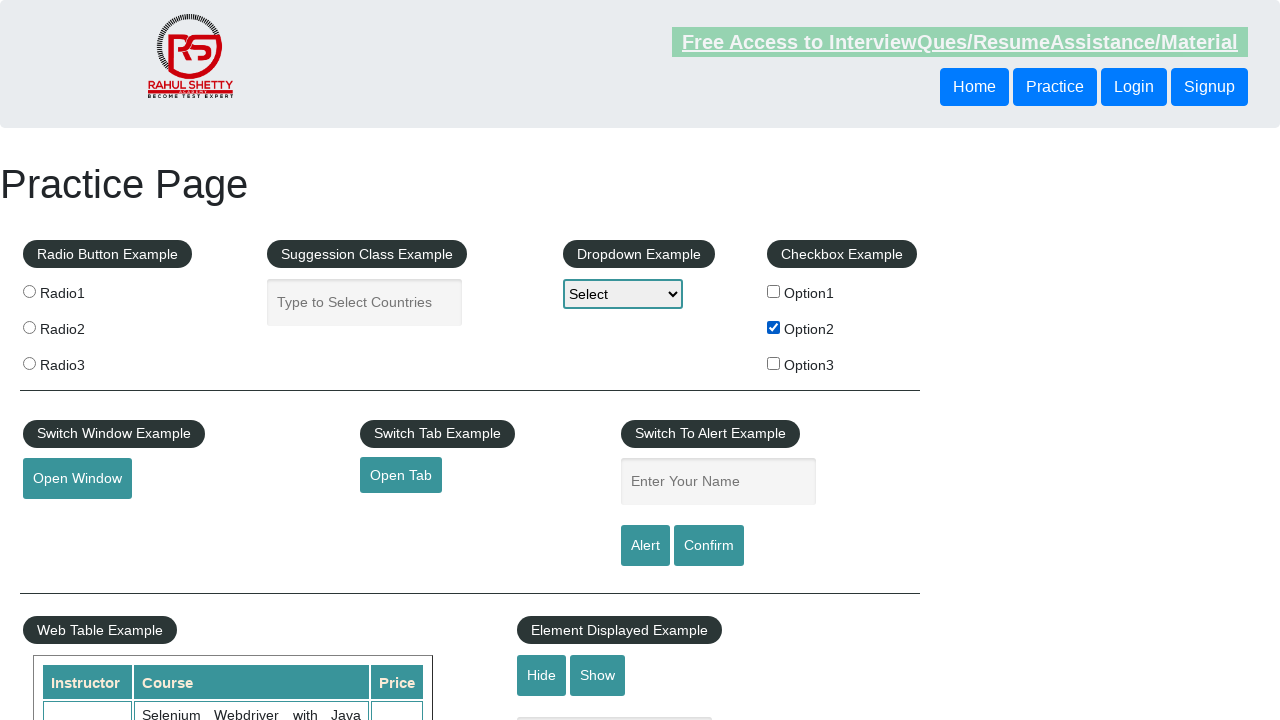

Retrieved checkbox value: option2
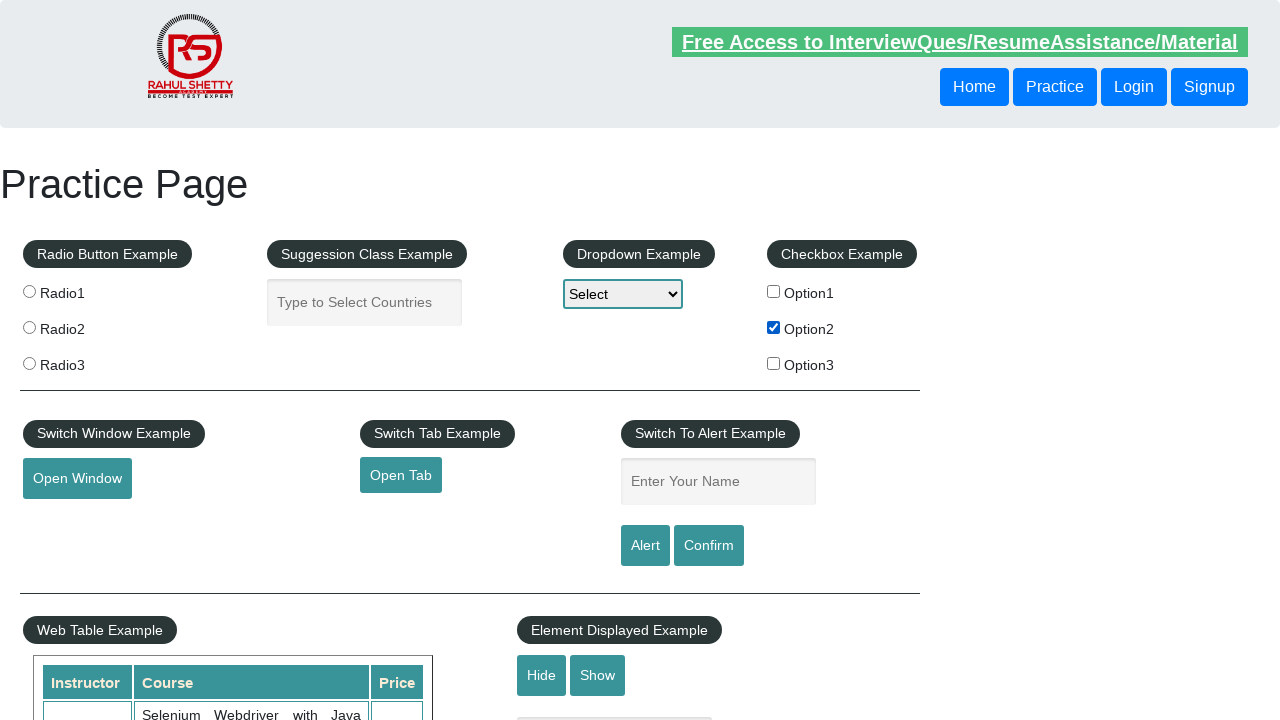

Selected dropdown option with value 'option2' on #dropdown-class-example
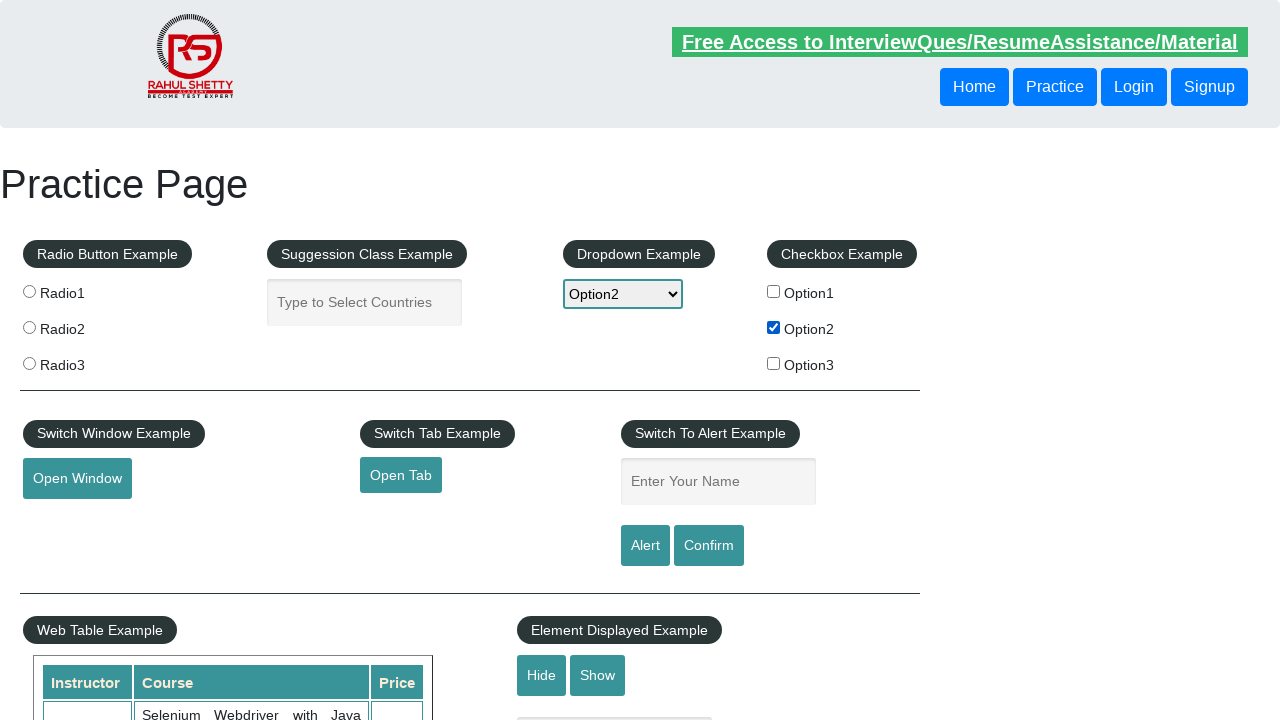

Filled name field with checkbox value 'option2' on #name
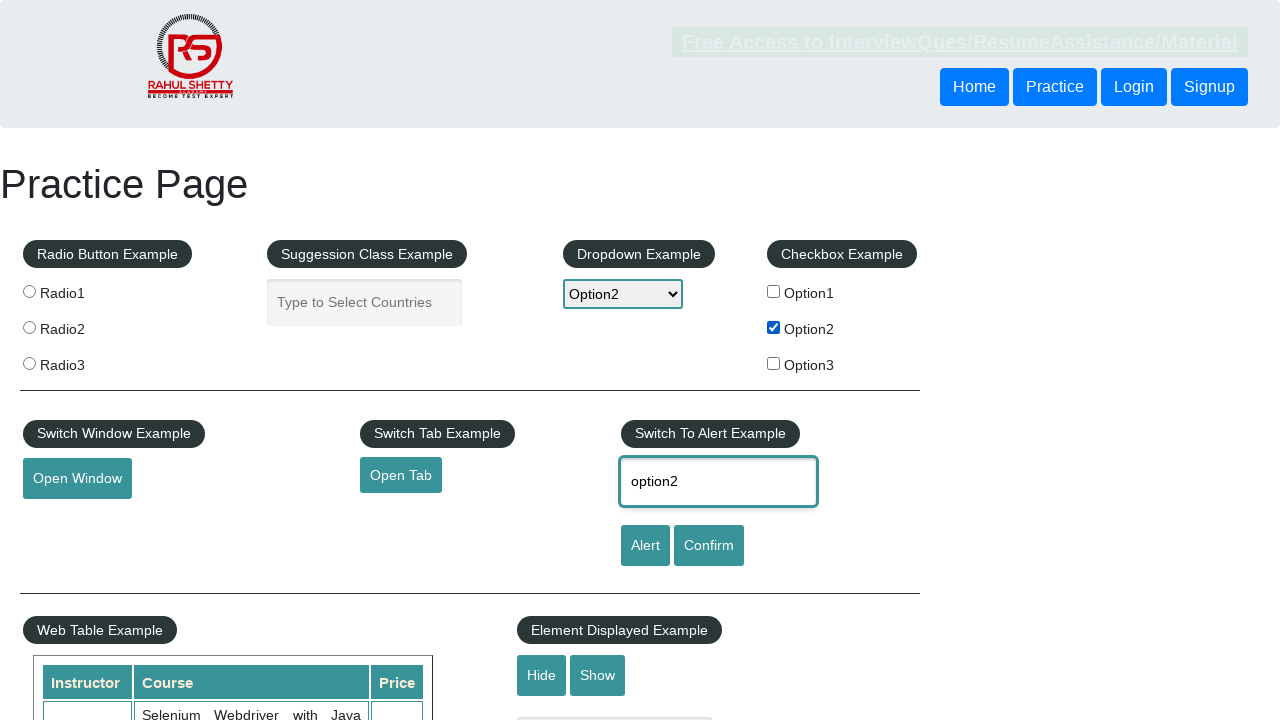

Clicked alert button to trigger dialog at (645, 546) on #alertbtn
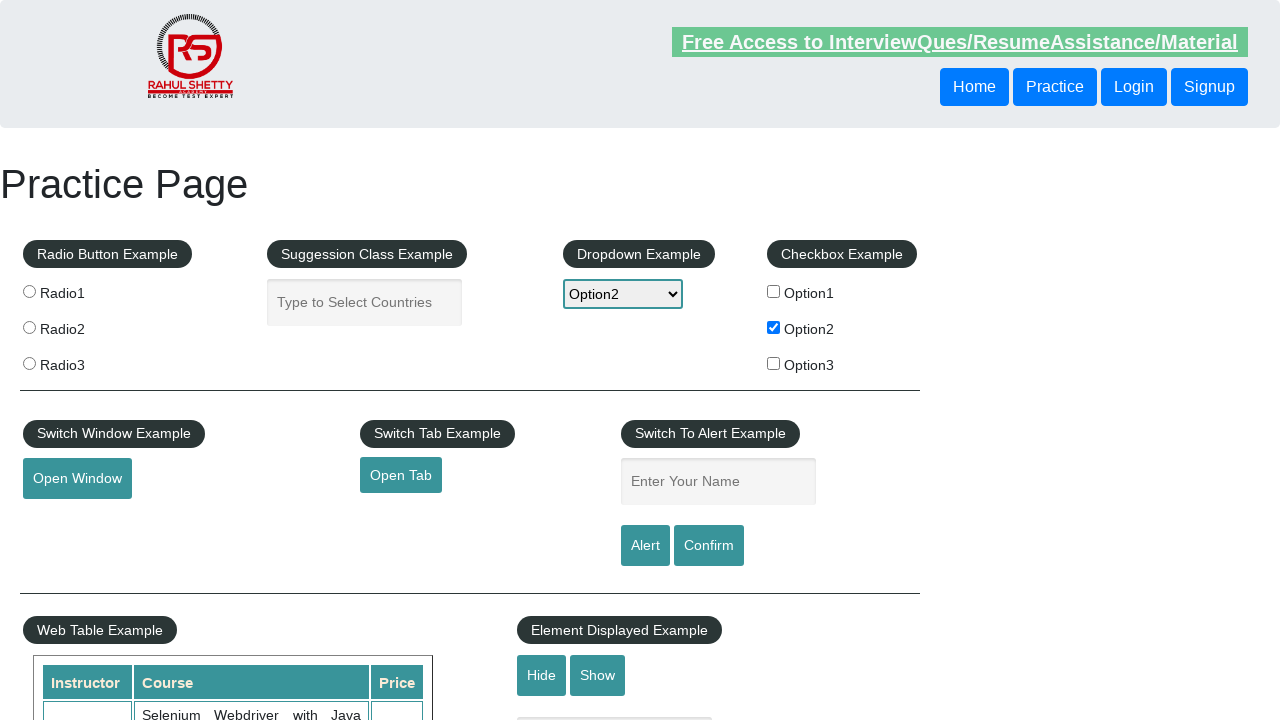

Alert dialog handler registered and accepted
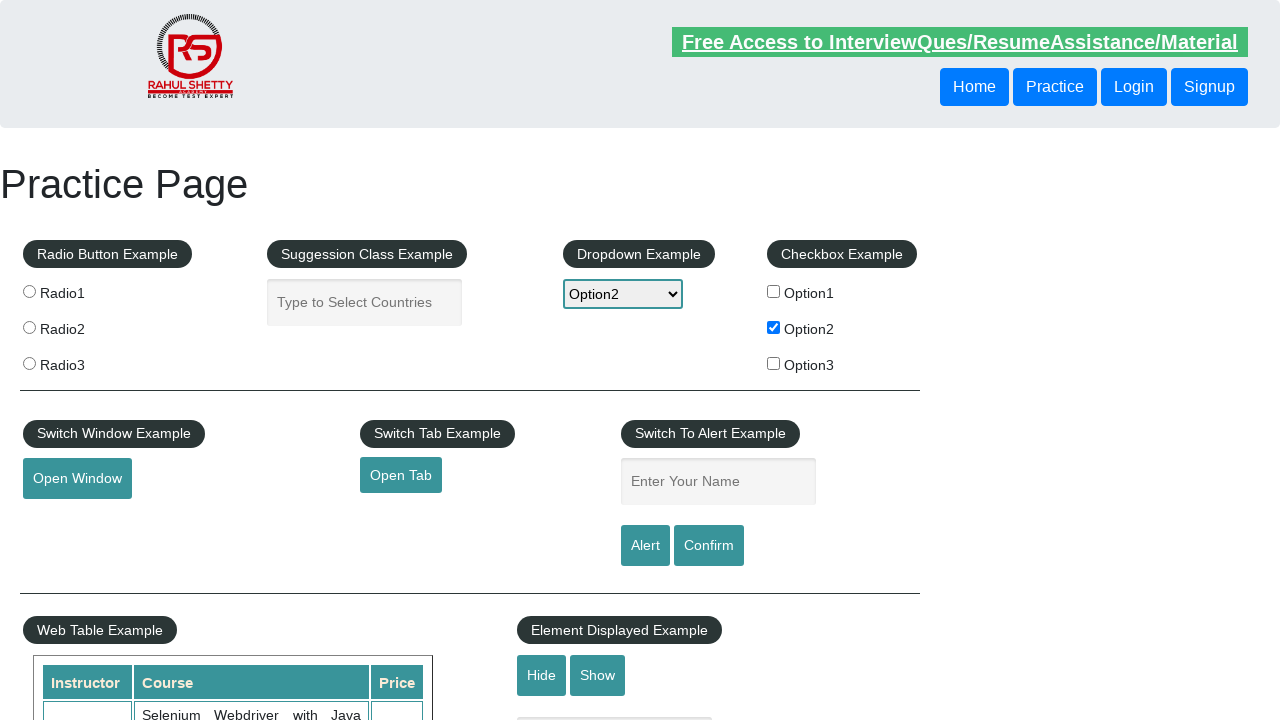

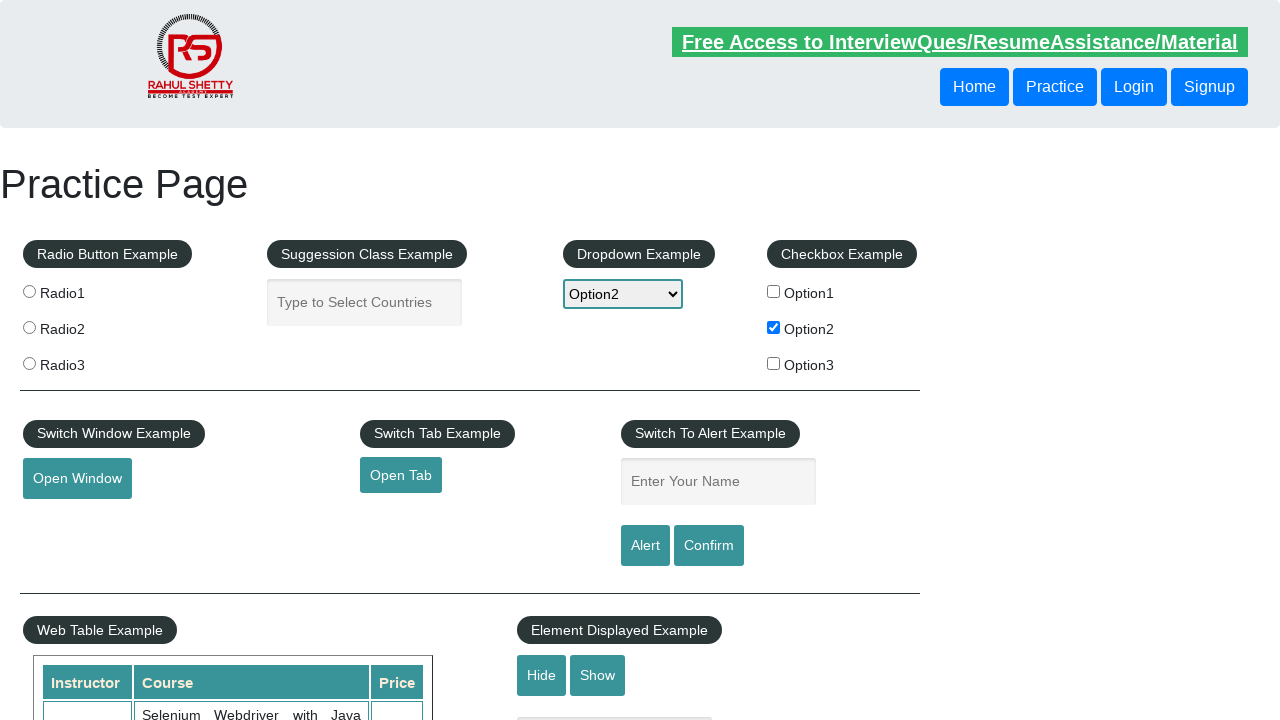